Tests JavaScript confirm dialog by clicking the second button and dismissing the confirm dialog

Starting URL: https://the-internet.herokuapp.com/javascript_alerts

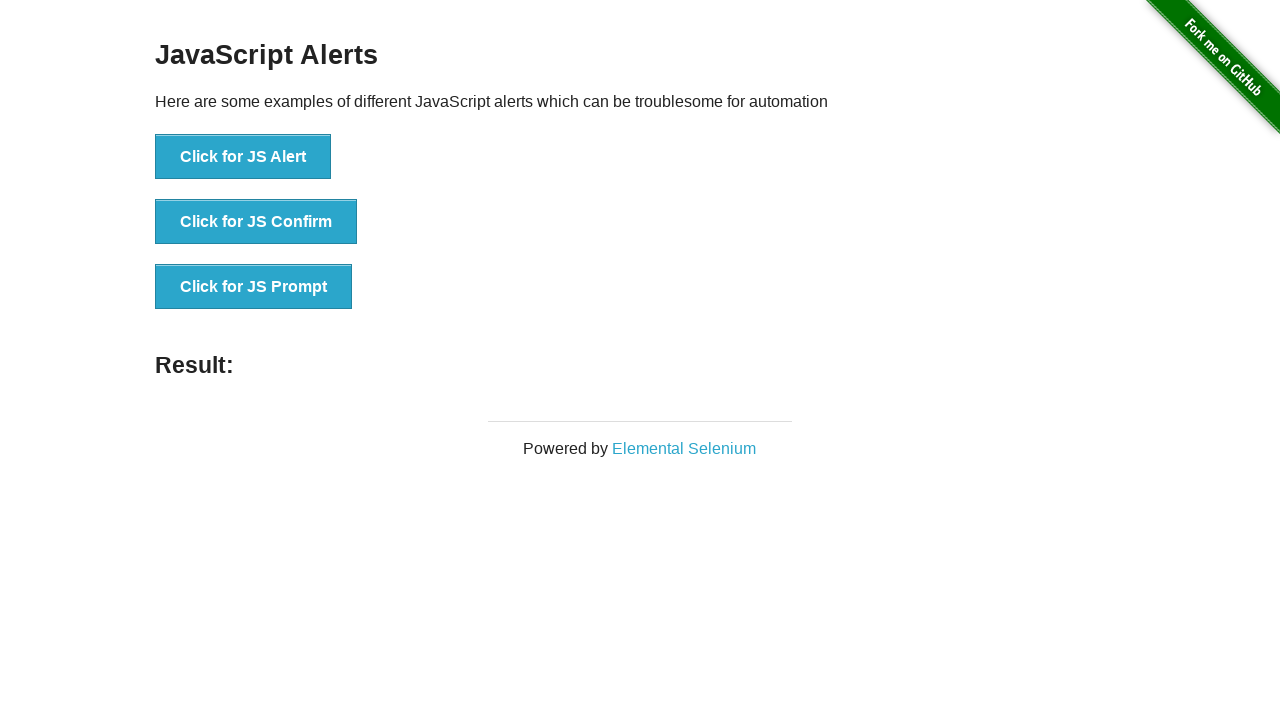

Clicked the 'Click for JS Confirm' button to trigger confirm dialog at (256, 222) on xpath=//button[text()='Click for JS Confirm']
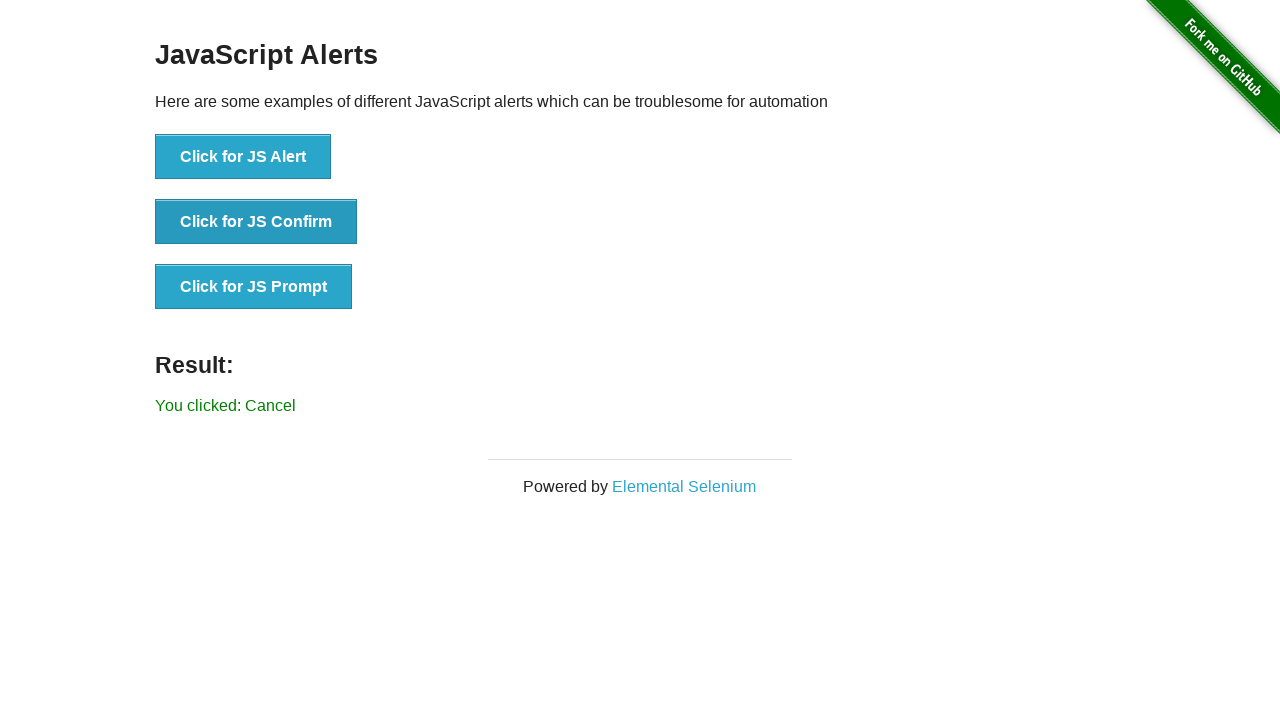

Set up dialog handler to dismiss the confirm dialog
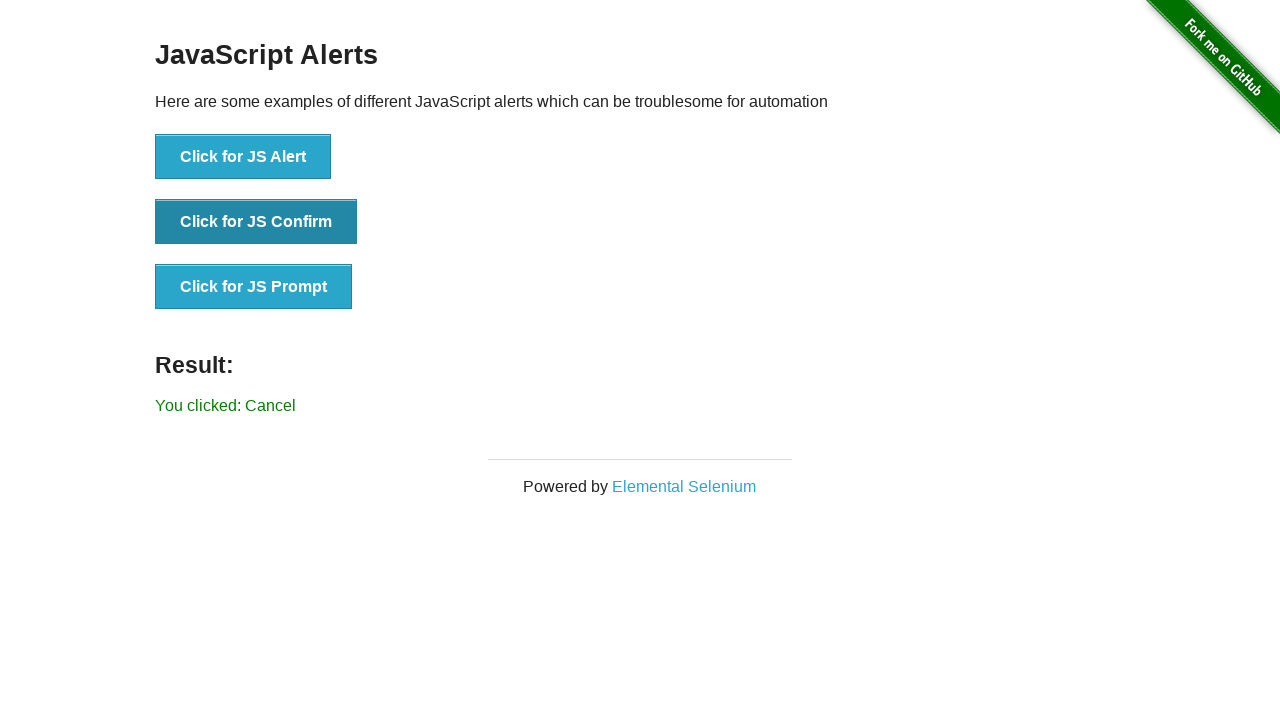

Waited for result message to appear after dismissing confirm dialog
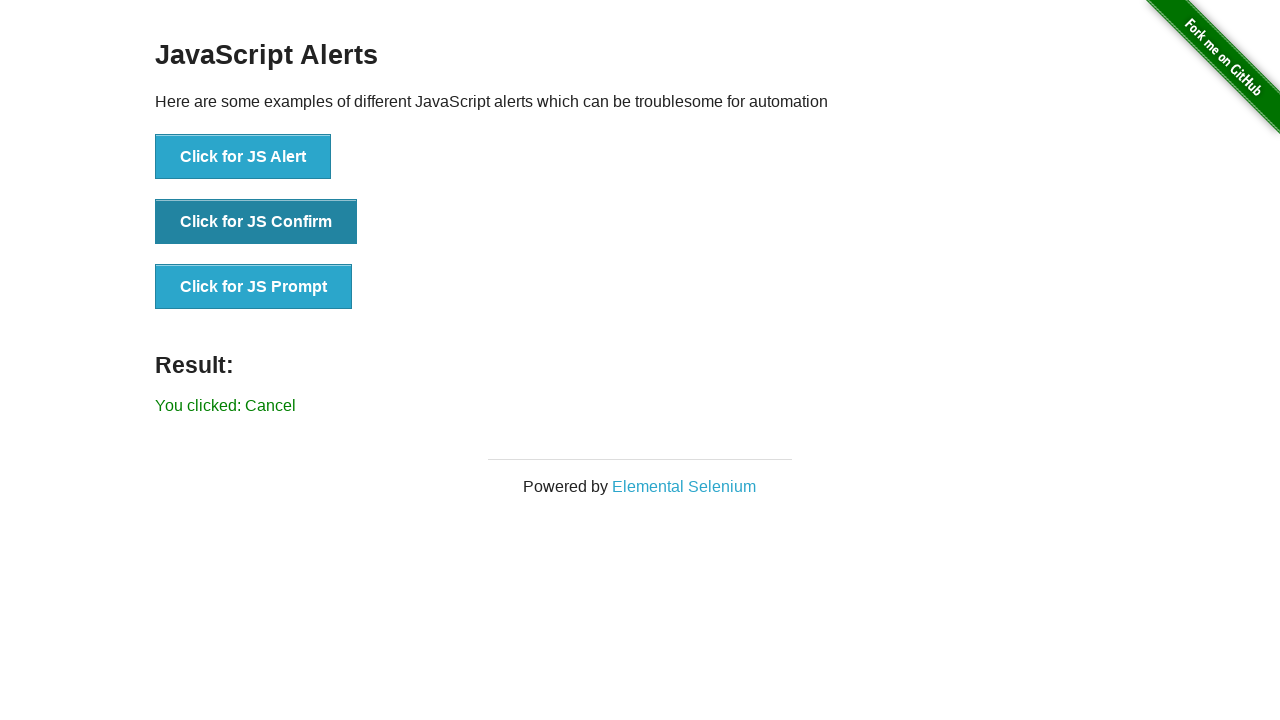

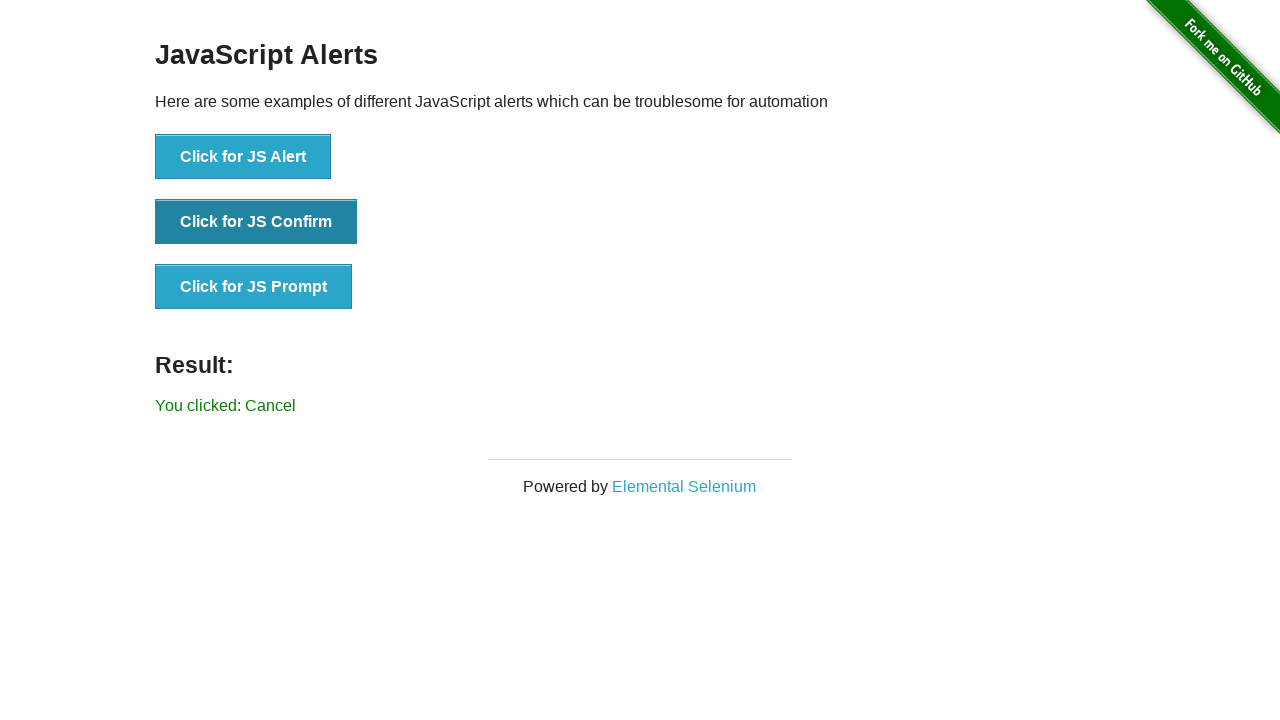